Tests JavaScript confirmation alert handling by clicking a button to trigger the alert, accepting it, and verifying the result message displays correctly on the page.

Starting URL: http://the-internet.herokuapp.com/javascript_alerts

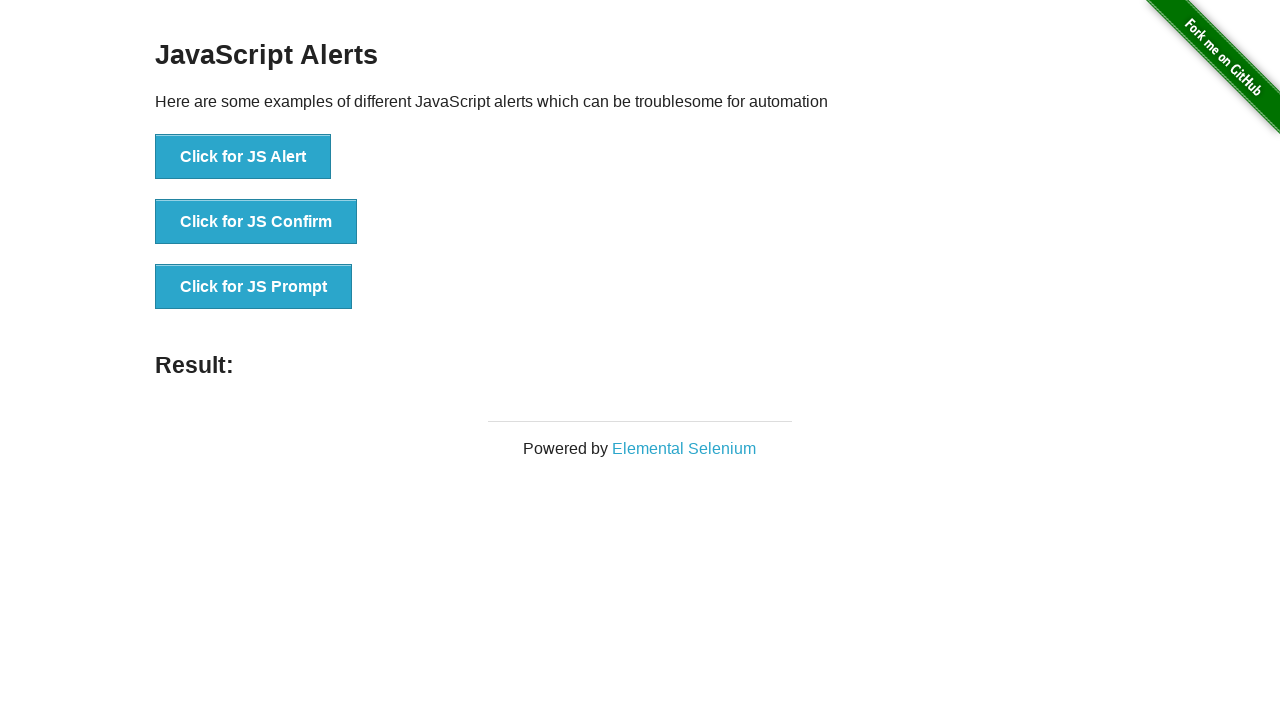

Clicked the second button to trigger JavaScript confirmation alert at (256, 222) on button >> nth=1
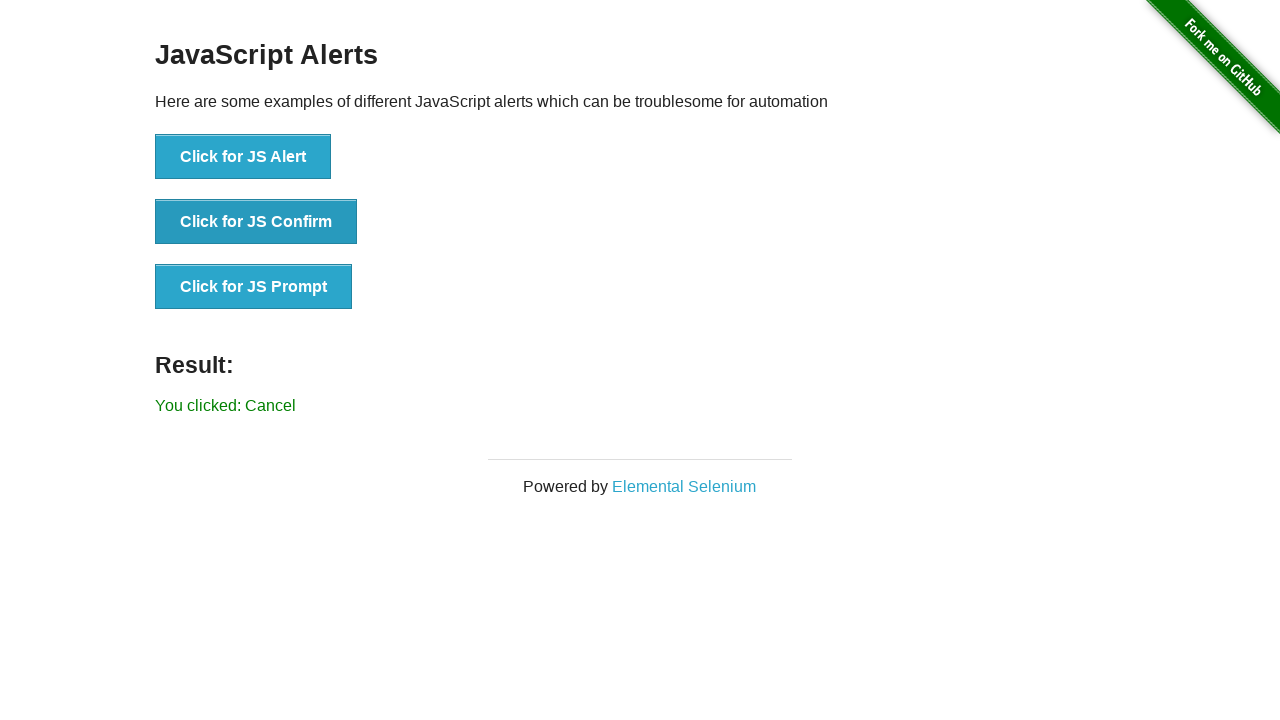

Set up dialog handler to accept confirmation
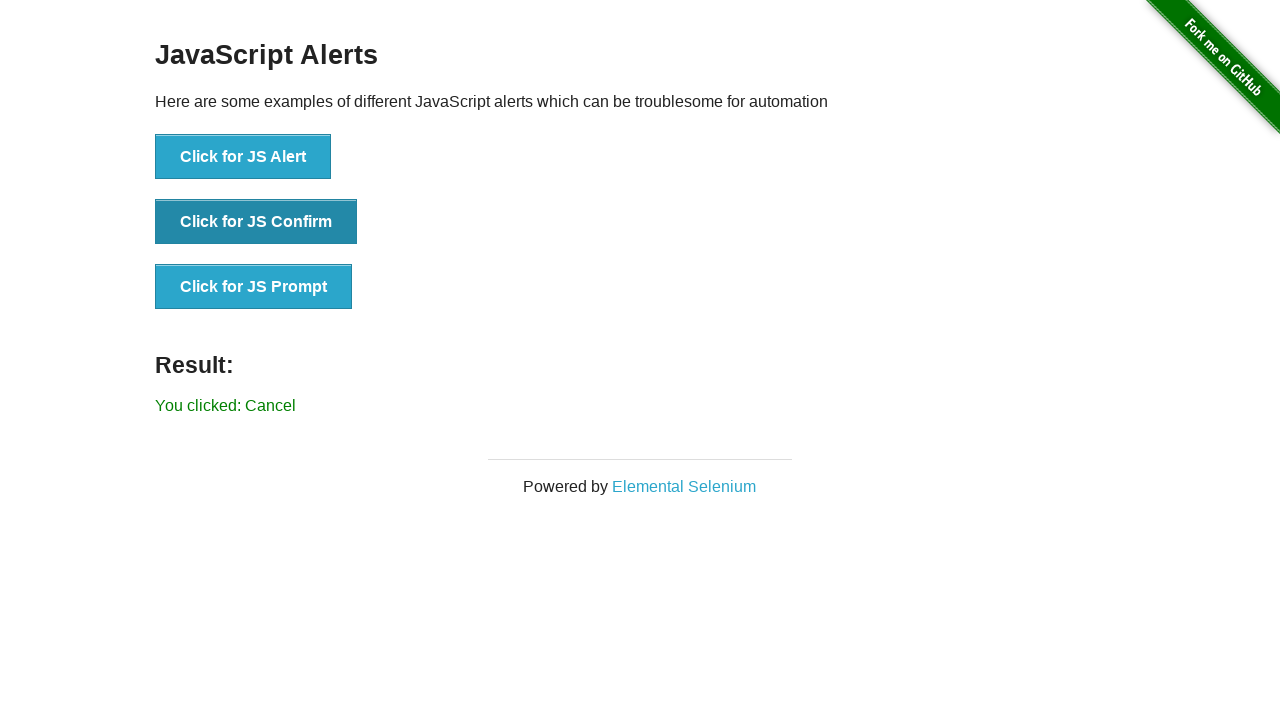

Clicked the second button again to trigger the alert with handler in place at (256, 222) on button >> nth=1
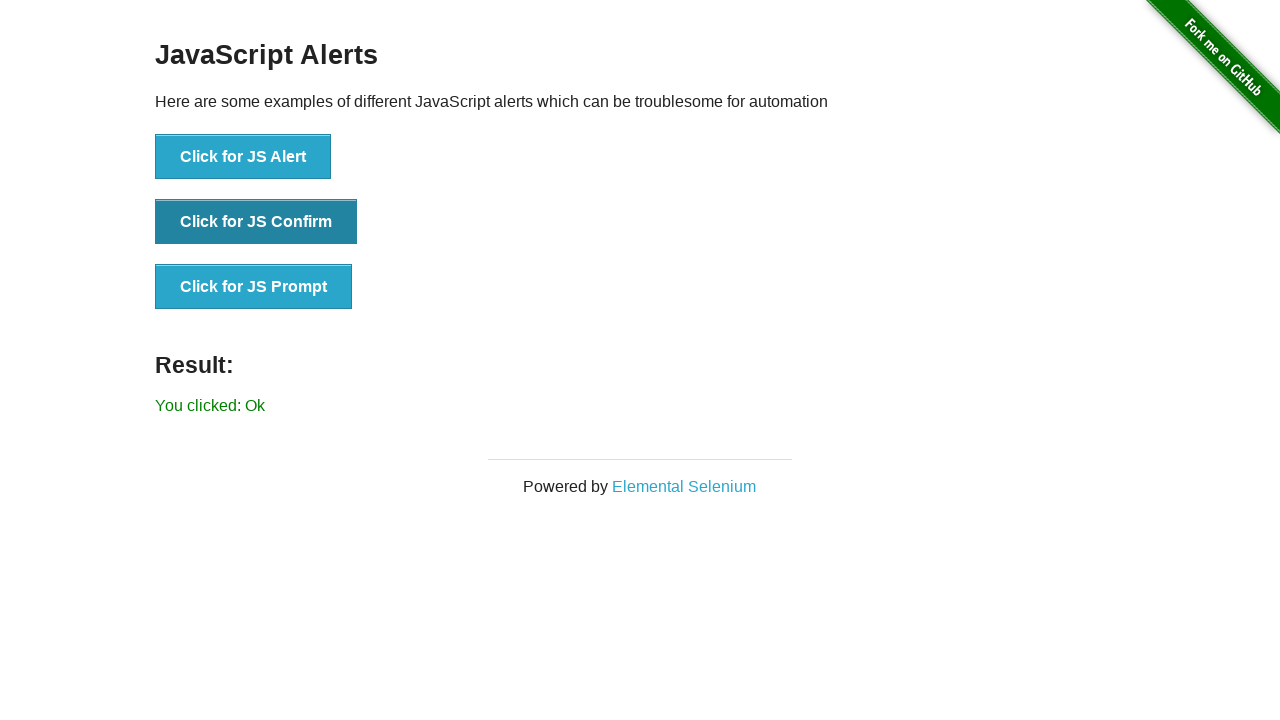

Result message element loaded
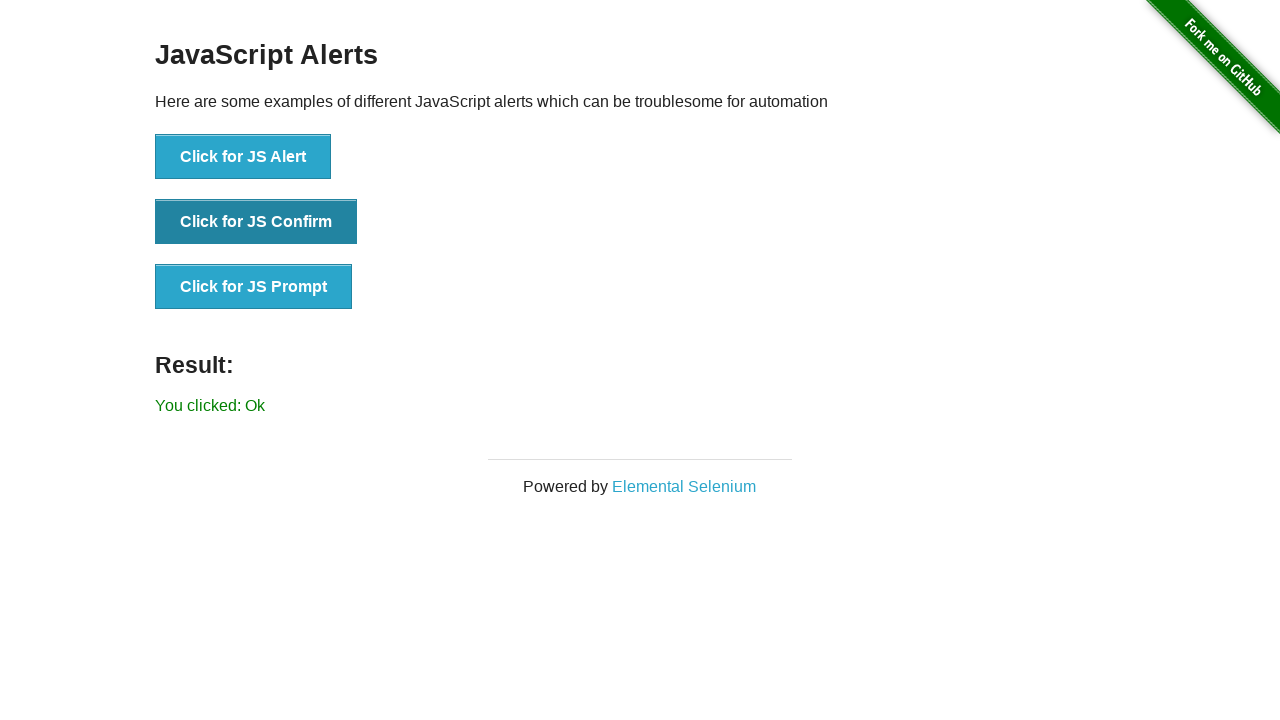

Retrieved result message text content
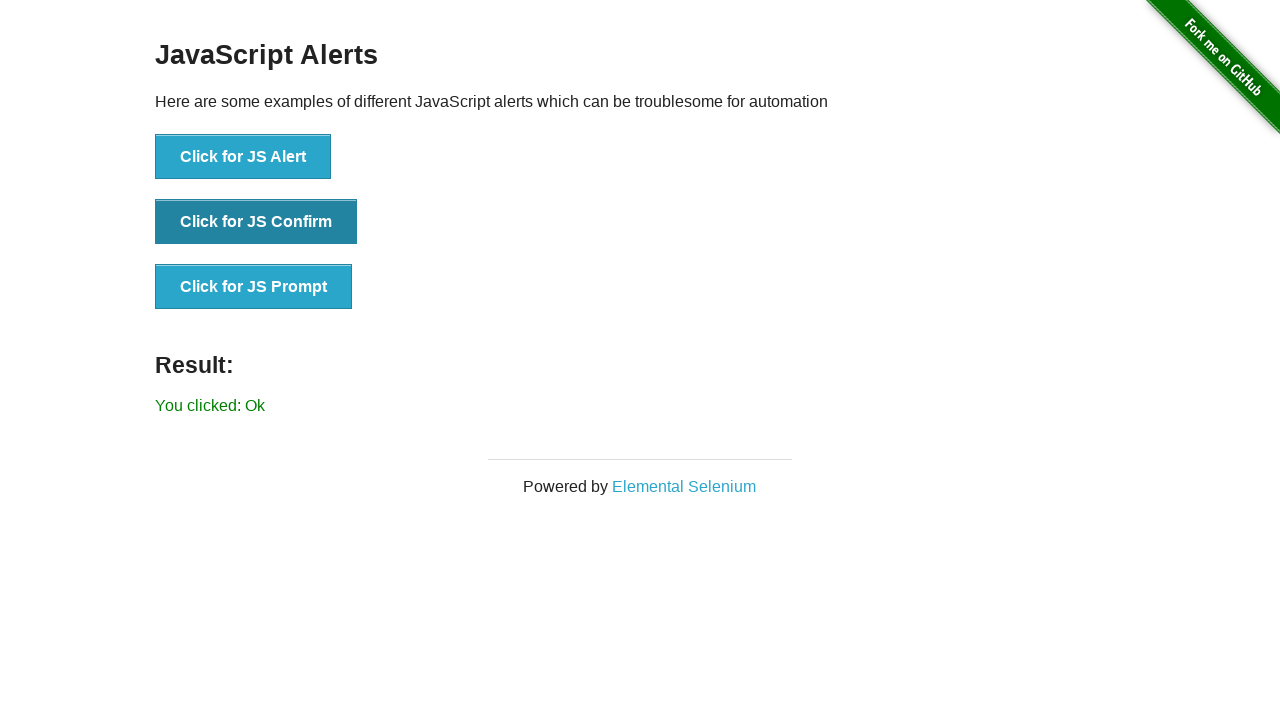

Verified result message displays 'You clicked: Ok'
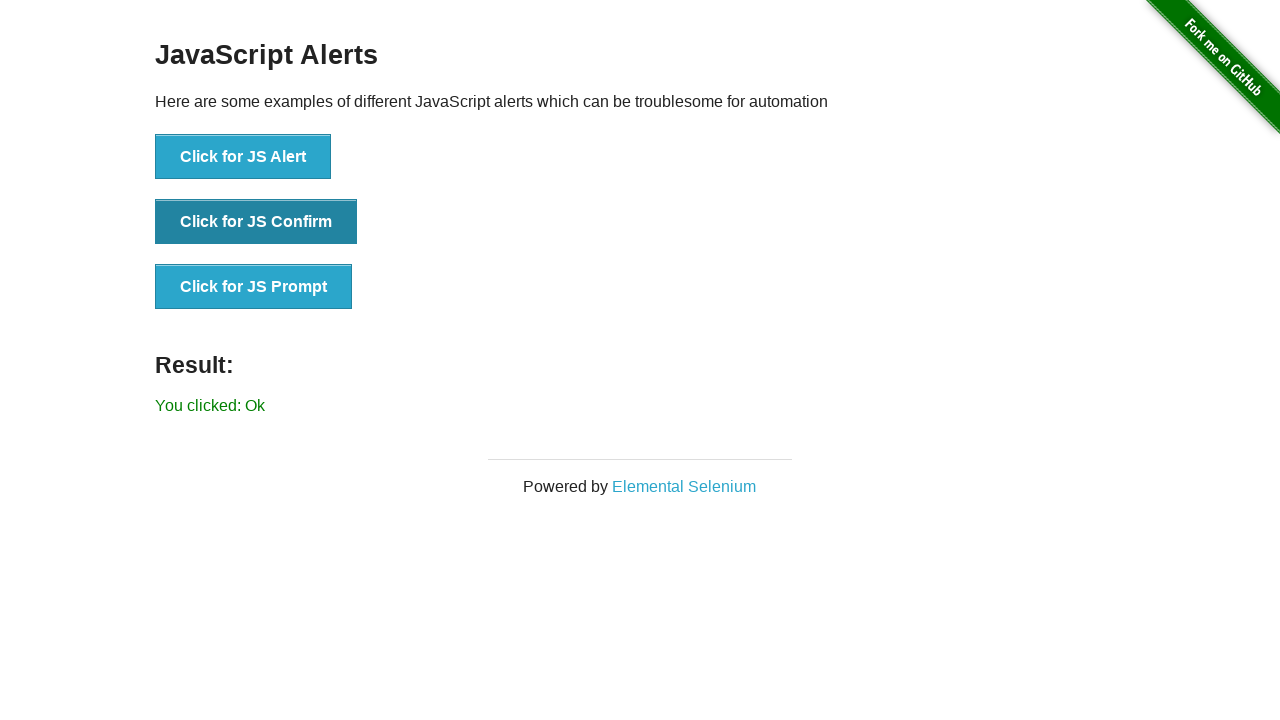

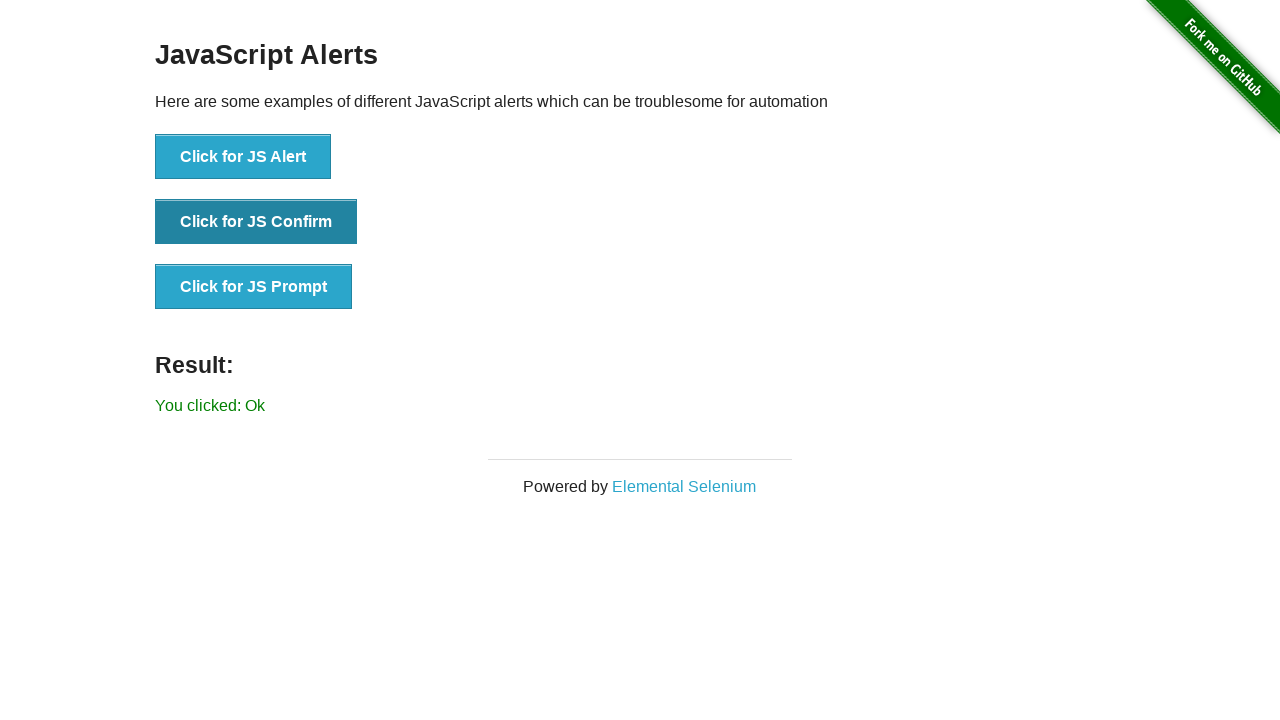